Navigates to the omayo blogspot test page and waits for it to load. This is a minimal test that verifies the page is accessible.

Starting URL: http://omayo.blogspot.com/

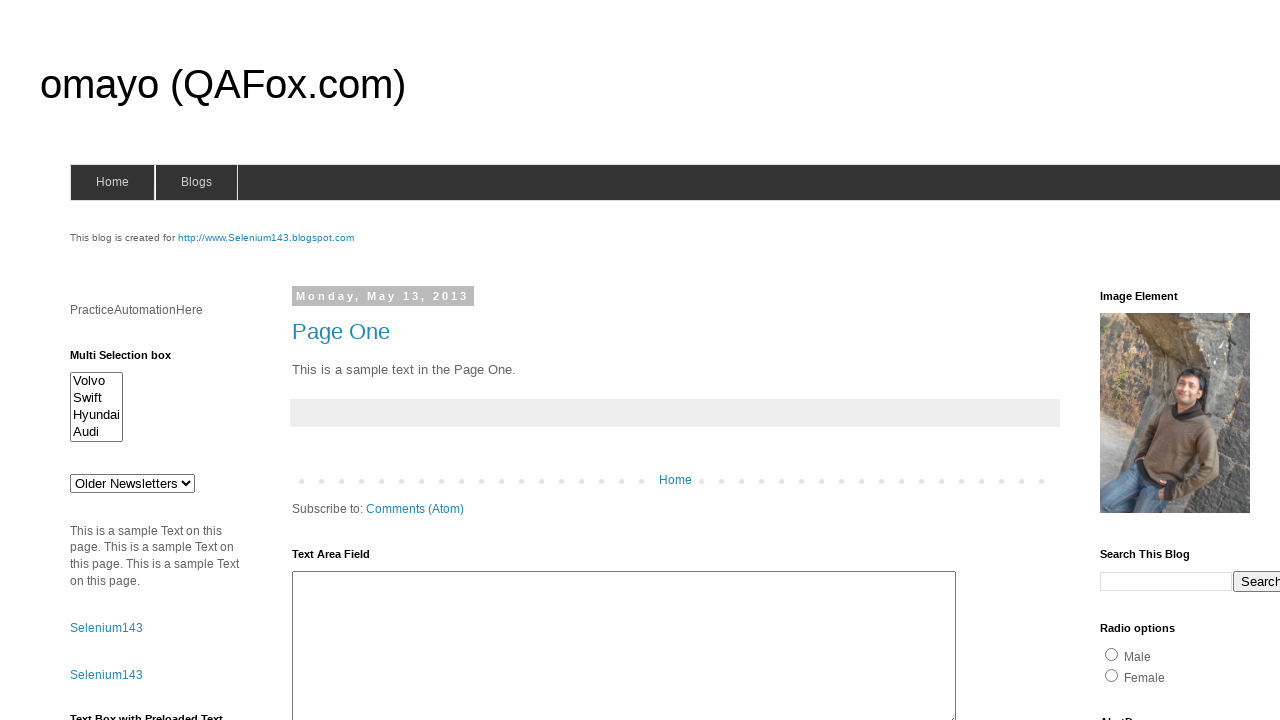

Navigated to omayo blogspot test page
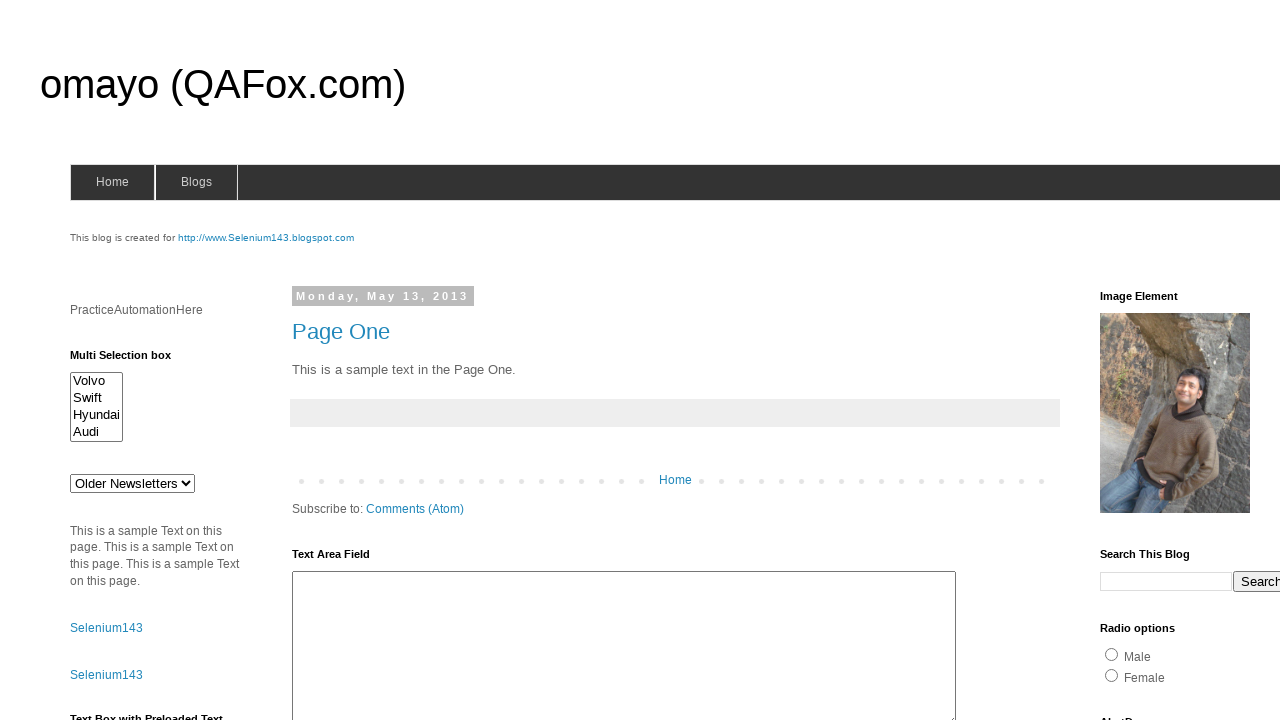

Page fully loaded - DOM content rendered
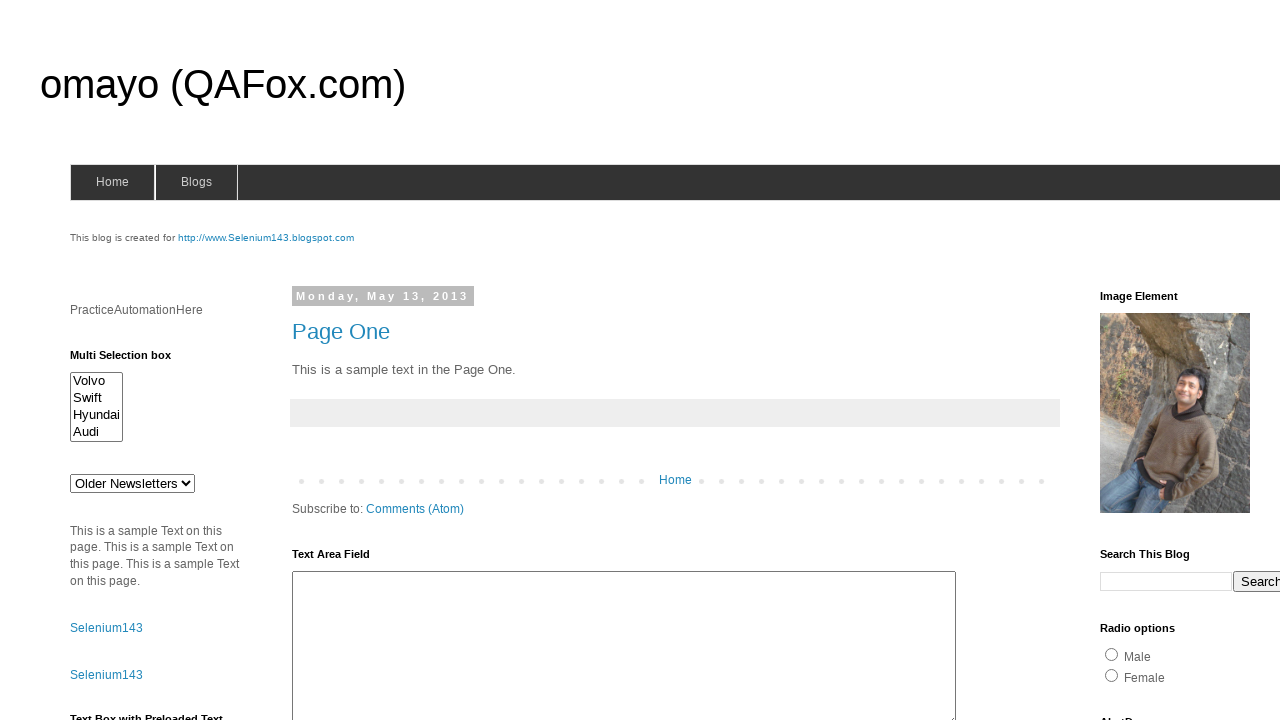

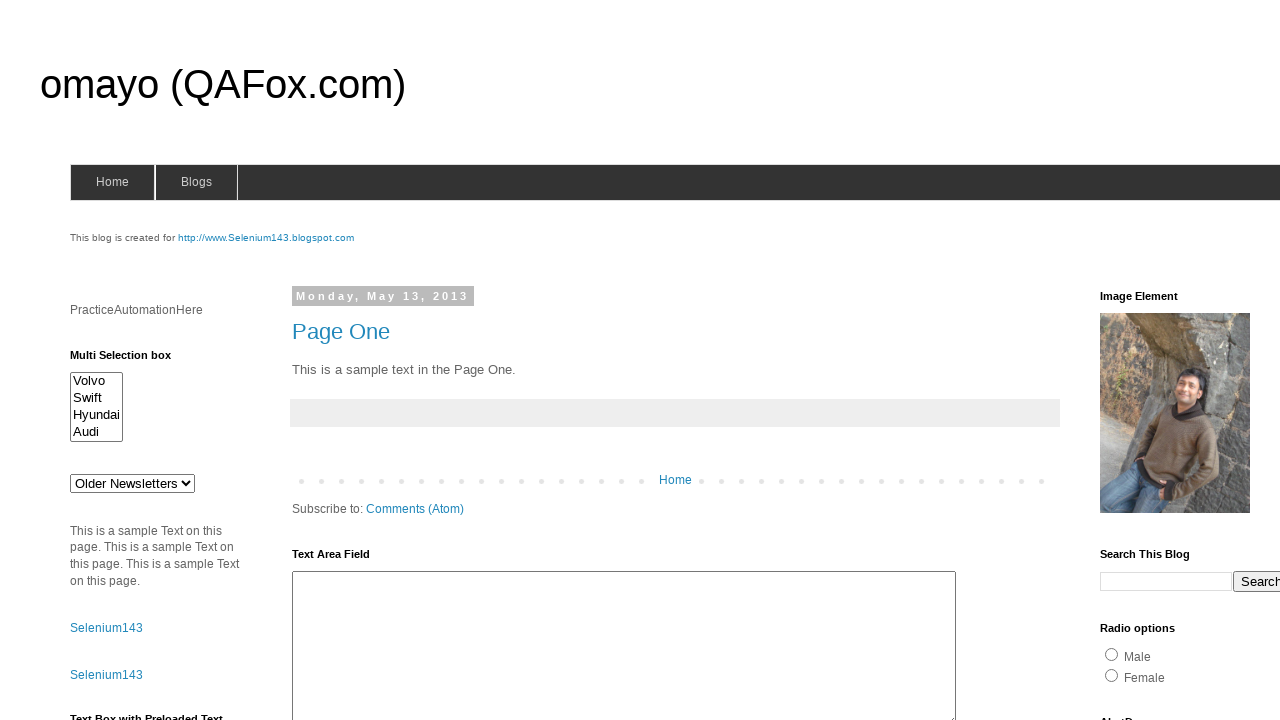